Navigates to the Advantage Online Shopping homepage and maximizes the browser window

Starting URL: http://advantageonlineshopping.com/#/

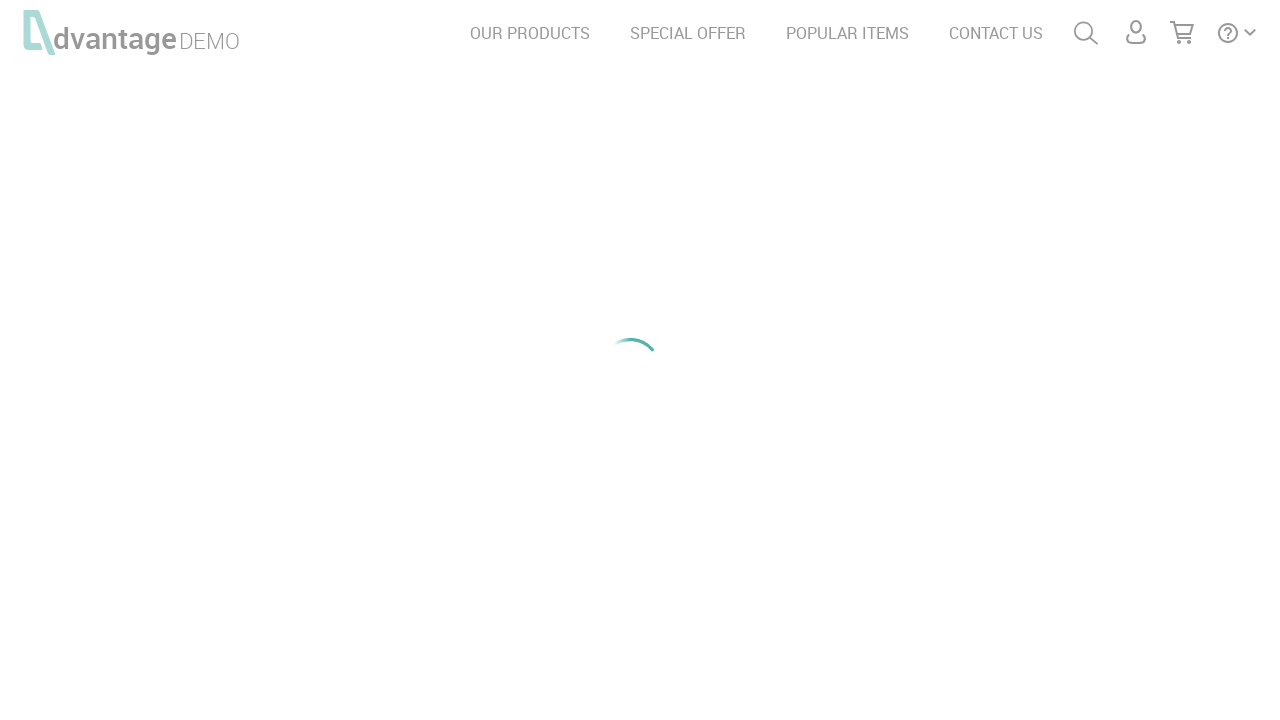

Waited for page to reach networkidle state on Advantage Online Shopping homepage
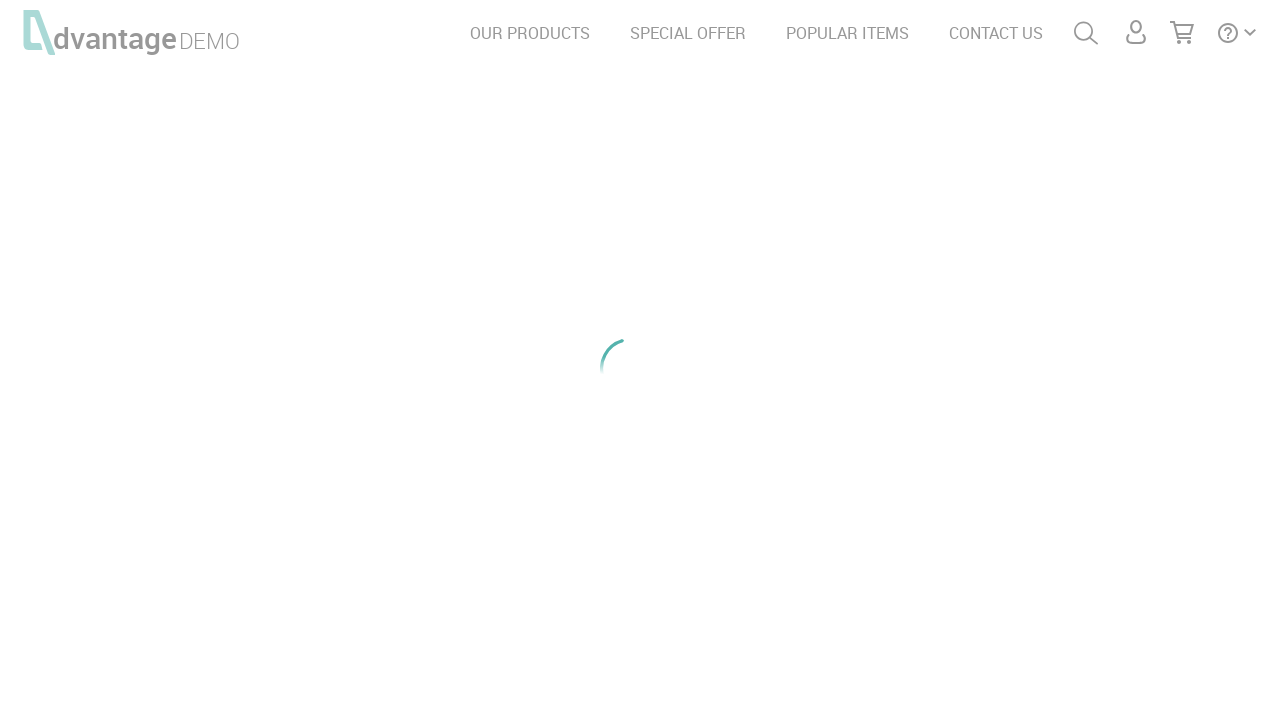

Maximized browser window
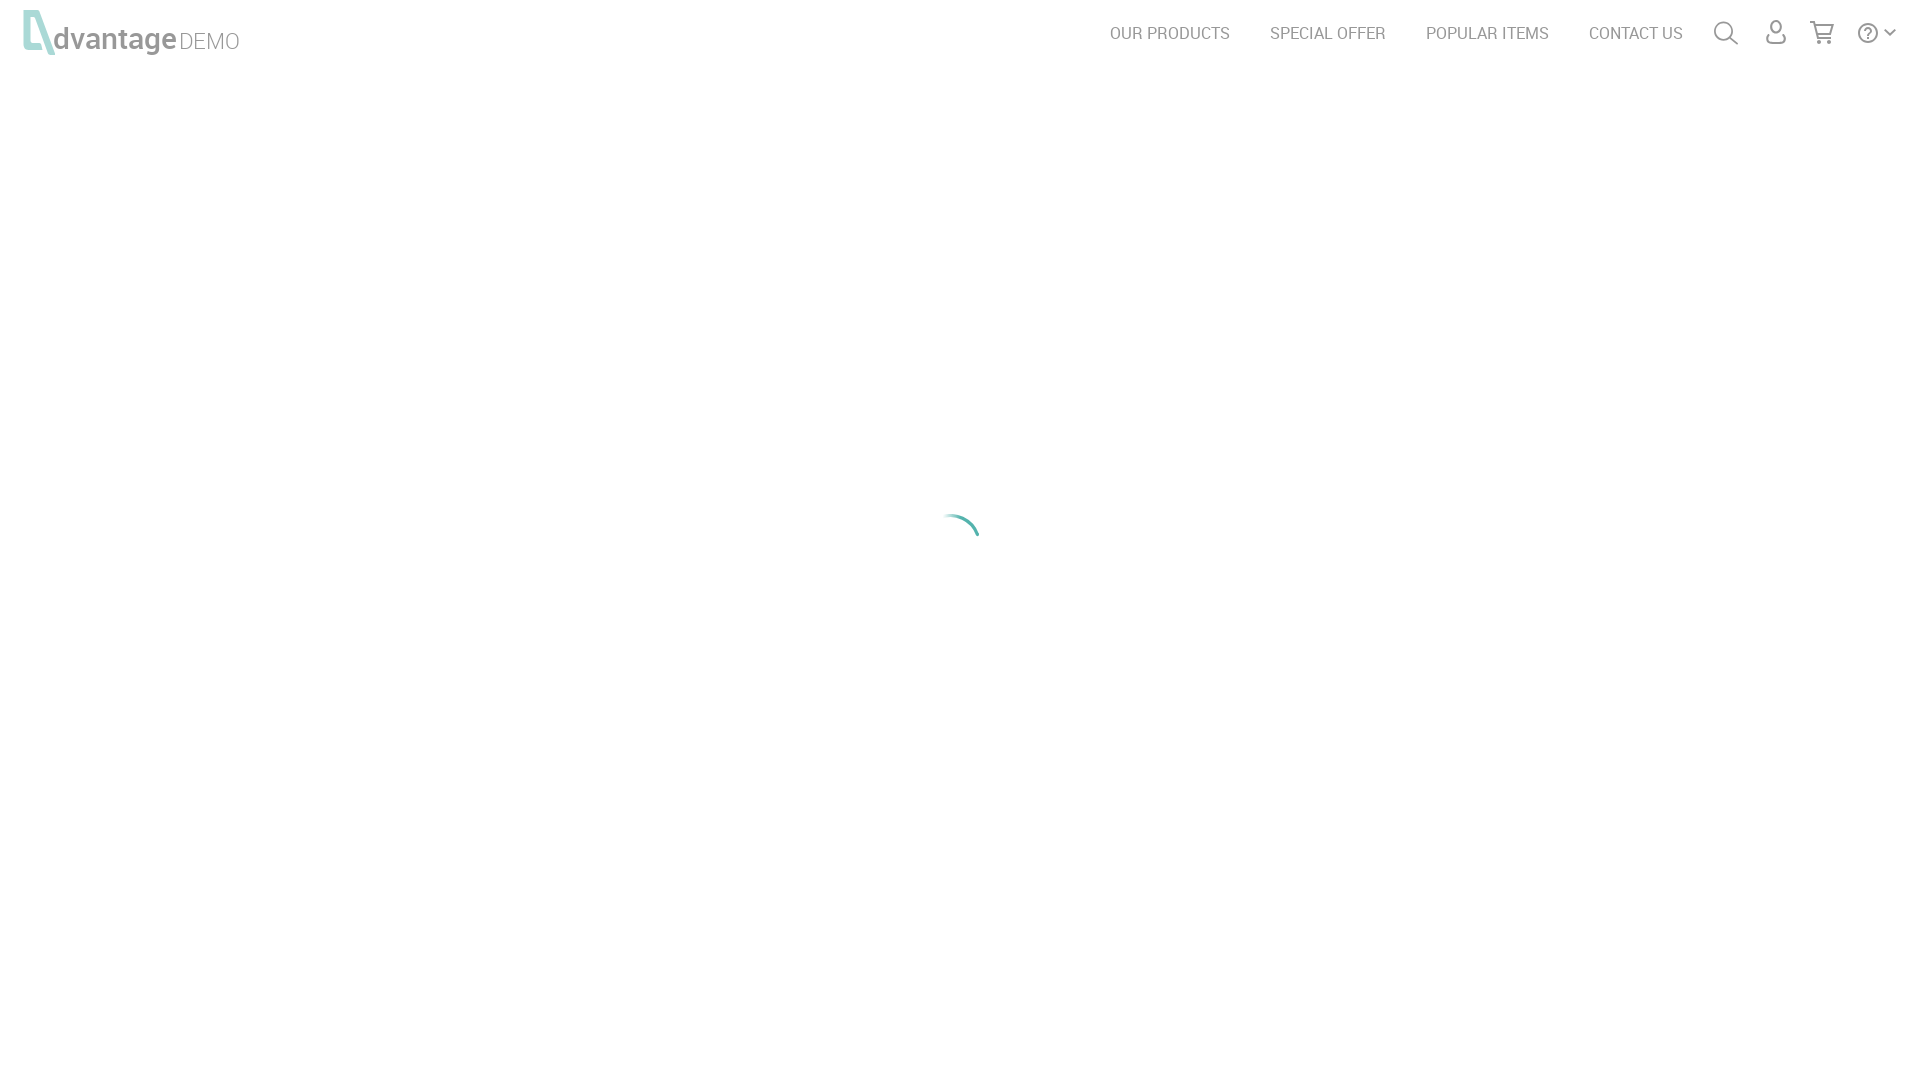

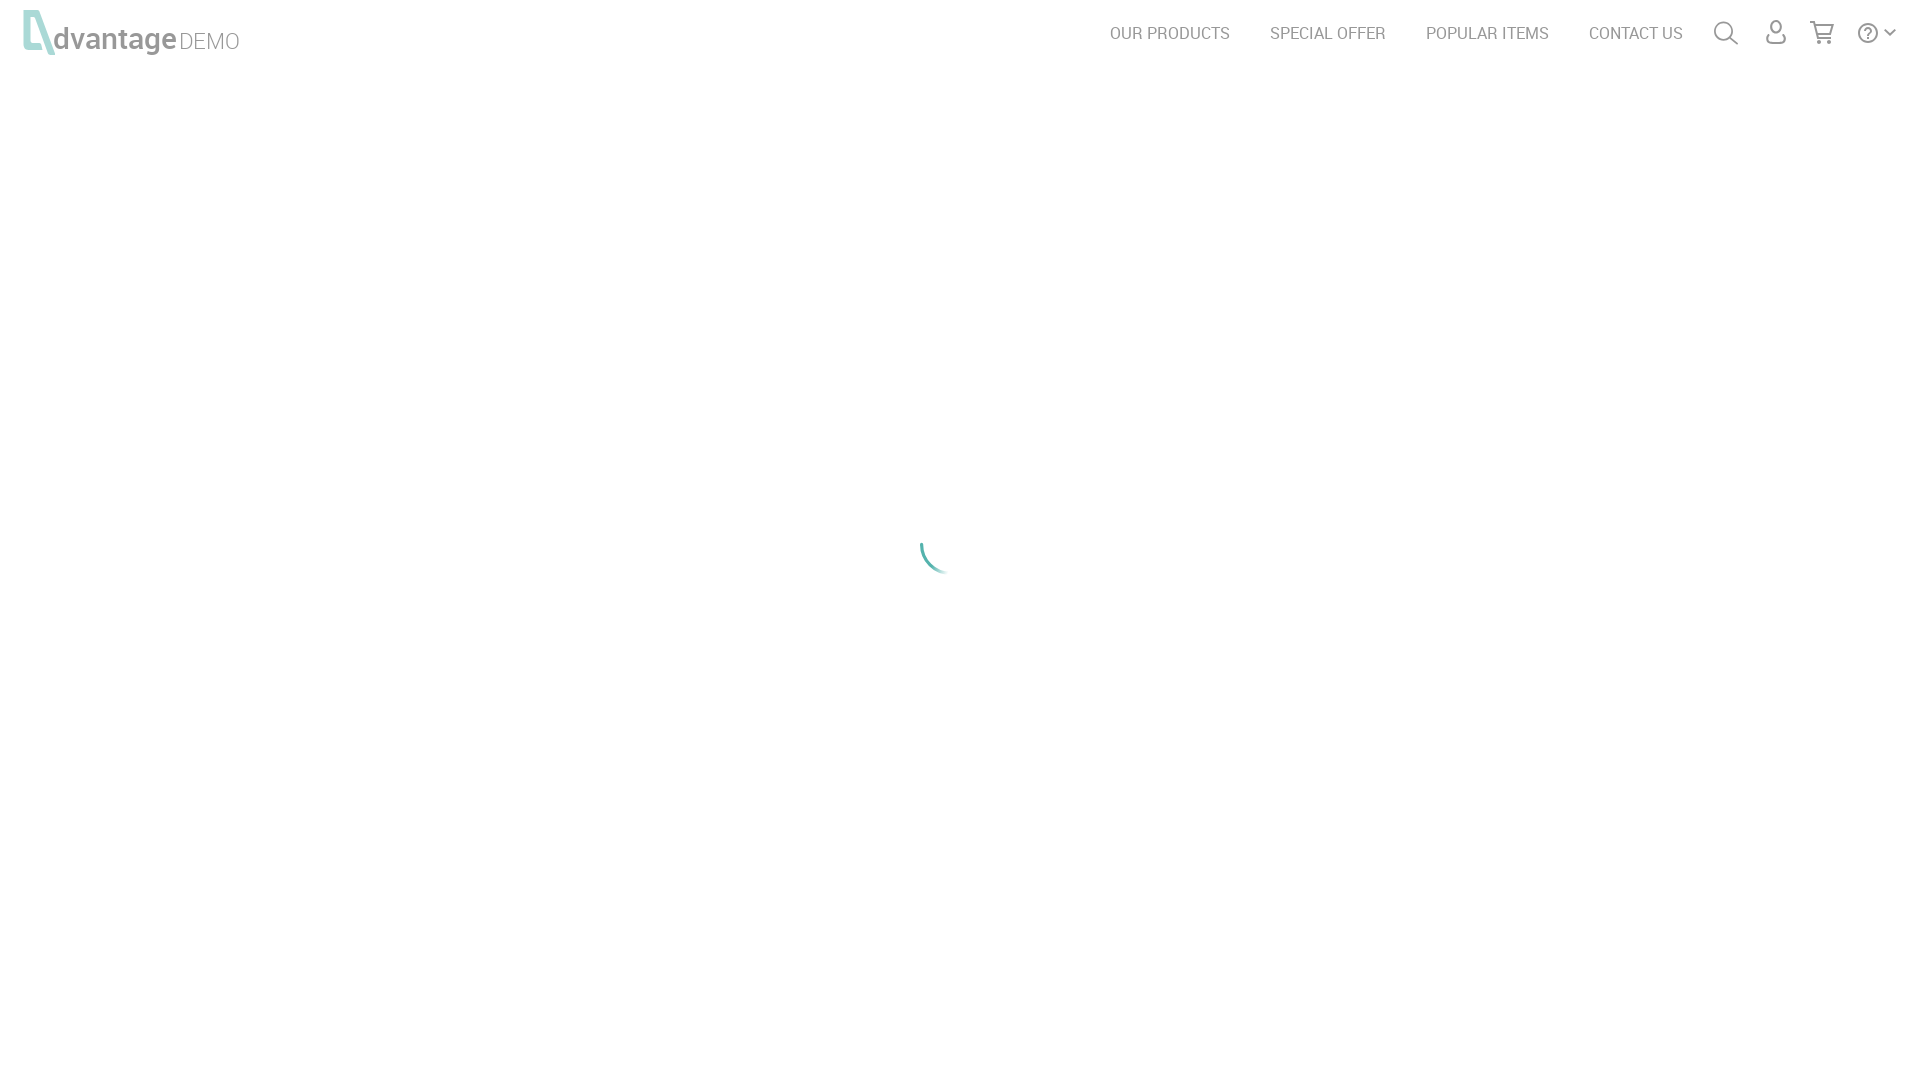